Tests clicking an alert button and accepting the JavaScript alert dialog

Starting URL: https://demoqa.com/alerts

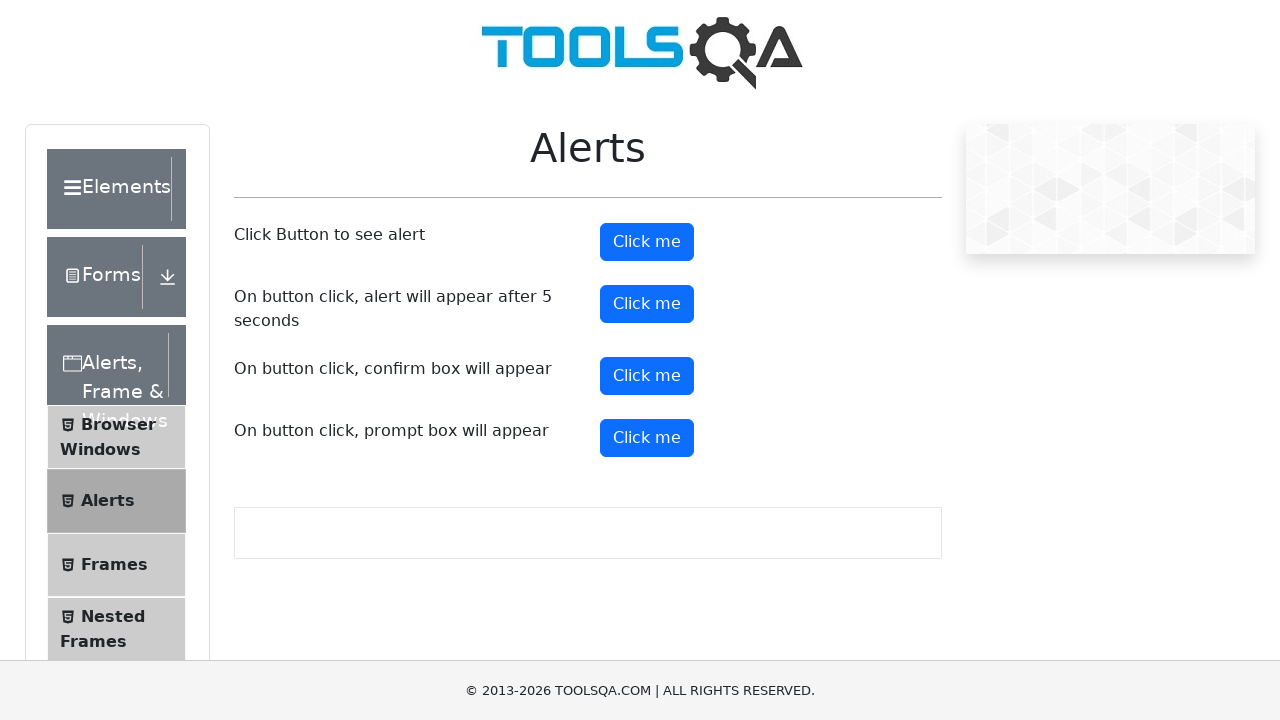

Clicked the alert button at (647, 242) on #alertButton
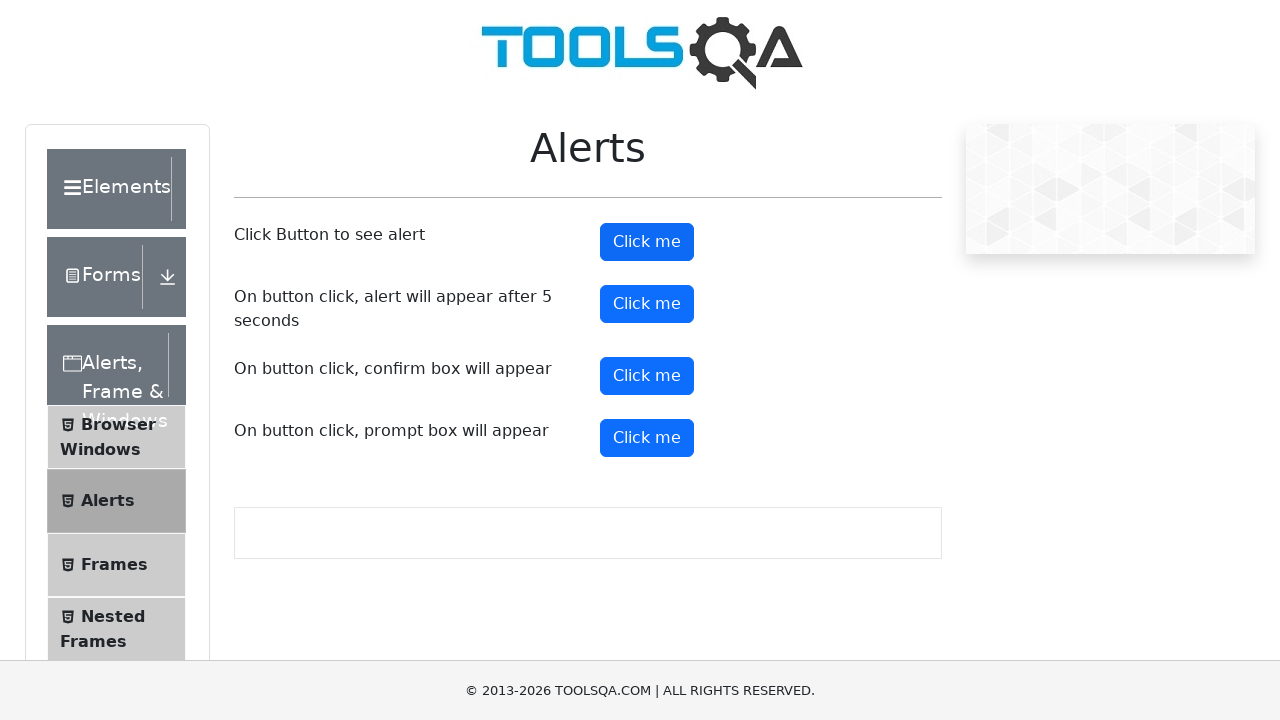

Set up dialog handler to accept alerts
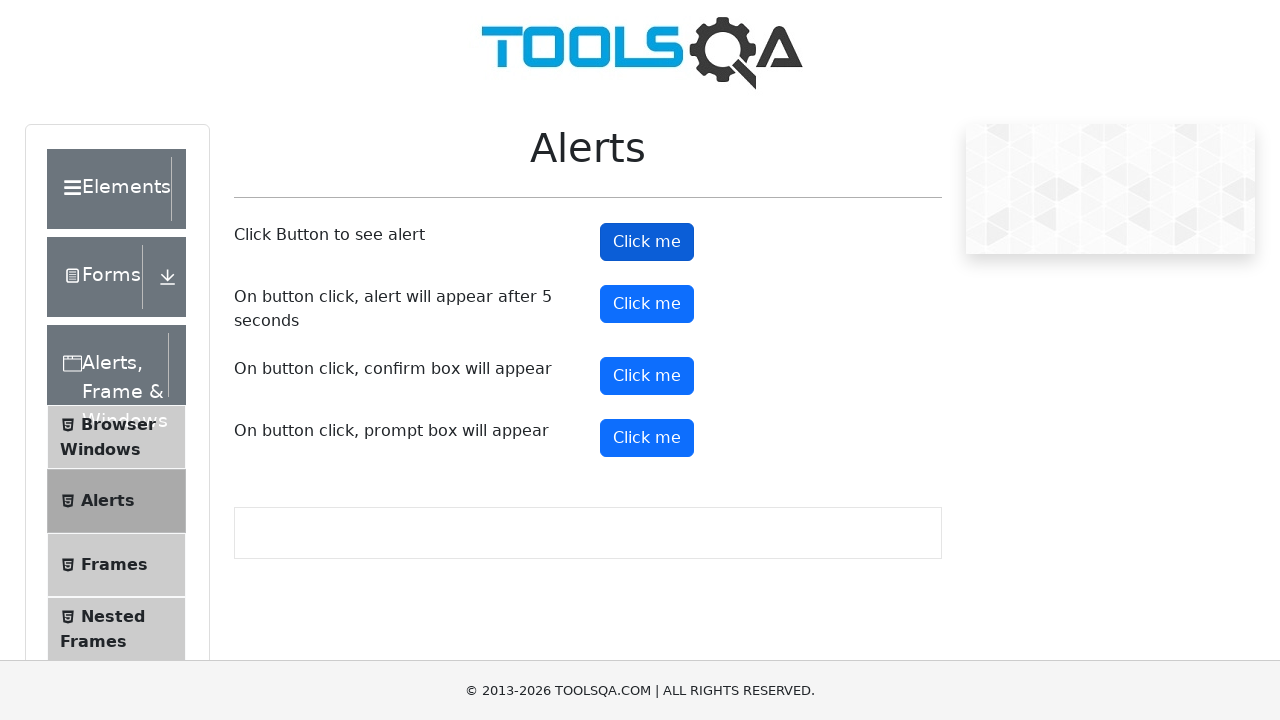

Clicked the alert button to trigger JavaScript alert at (647, 242) on #alertButton
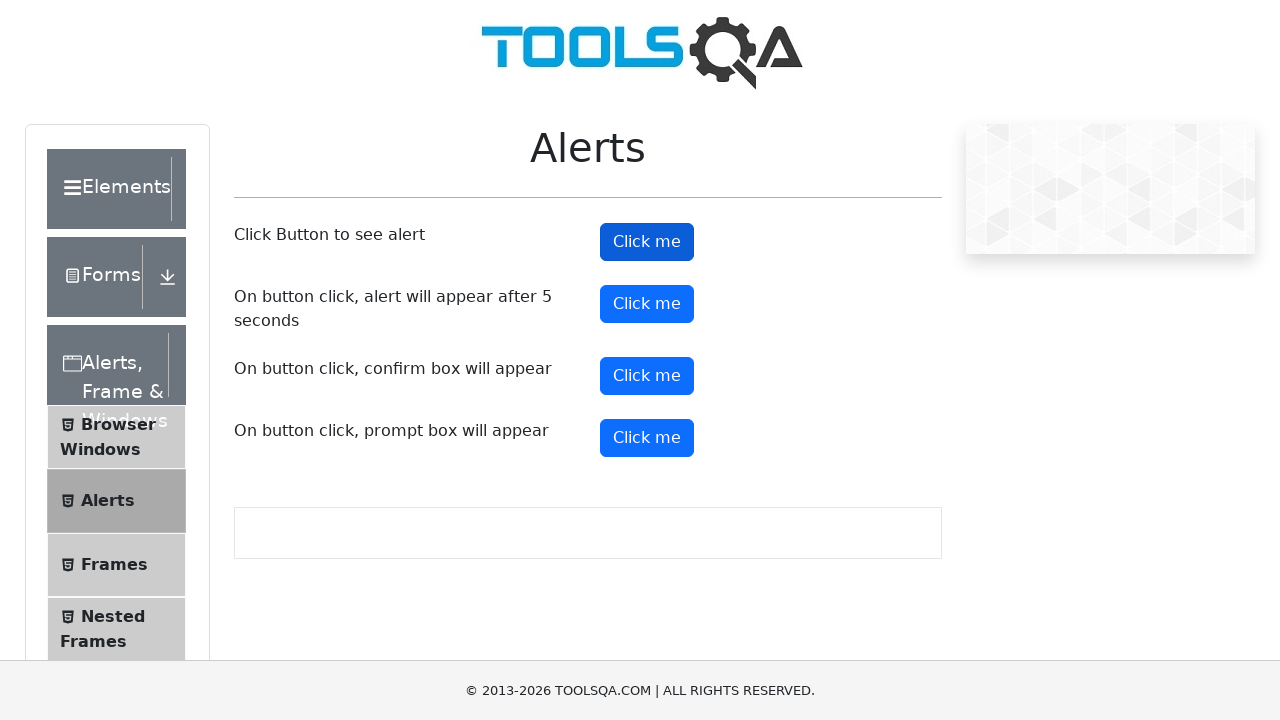

Verified the alert button is still displayed after accepting the alert
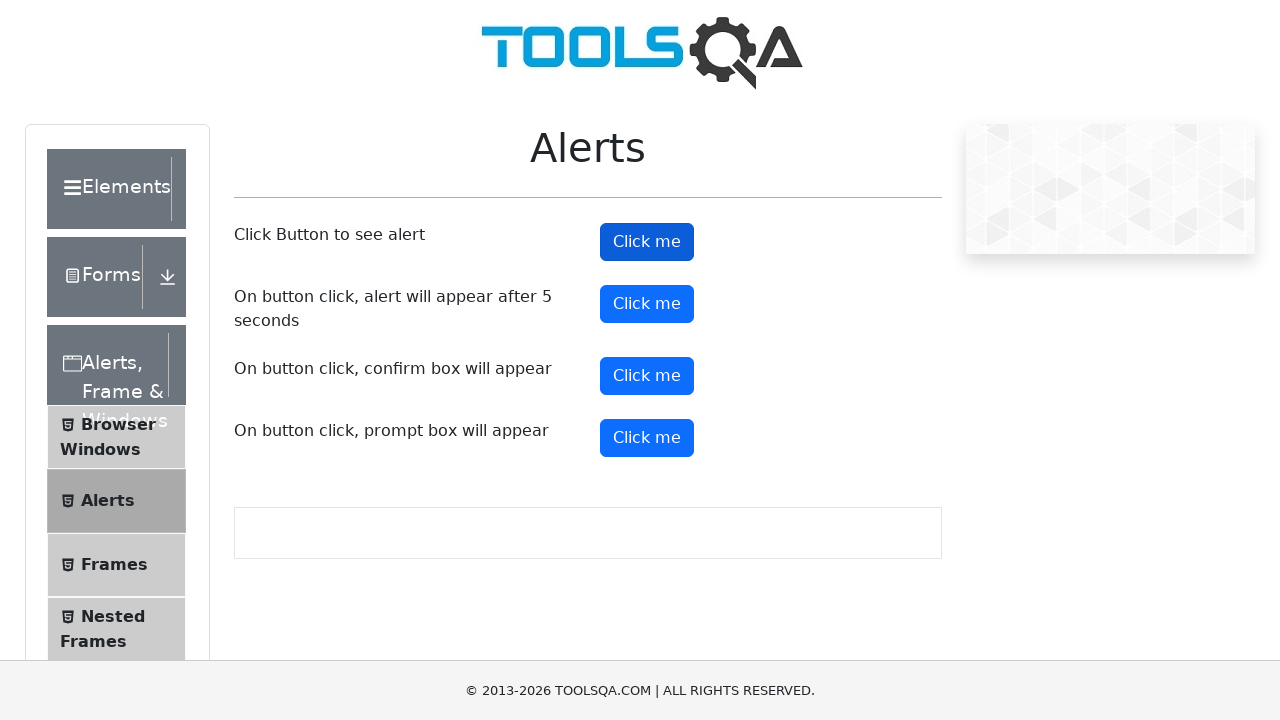

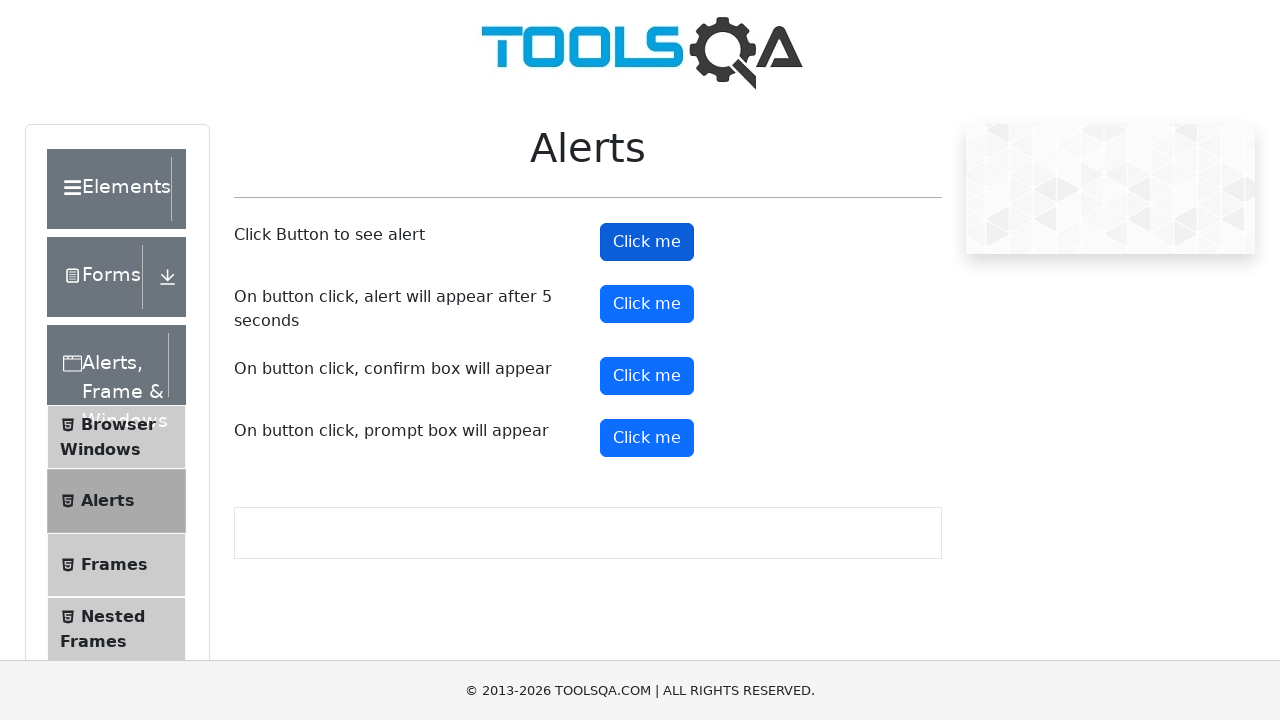